Fills out a basic HTML form on a test page including username, password, comments textarea, checkboxes, radio buttons, and dropdown selection, demonstrating form interaction capabilities.

Starting URL: https://testpages.herokuapp.com/styled/basic-html-form-test.html

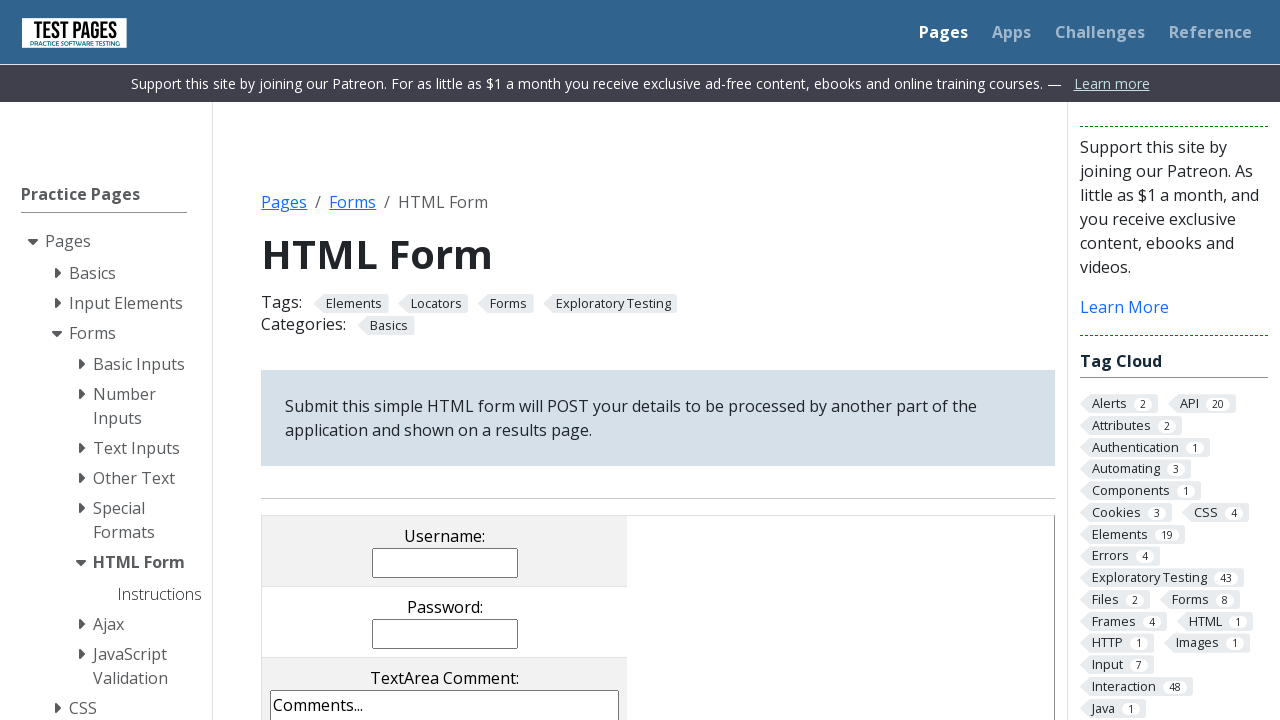

Filled username field with 'DimitarStatev' on input[name='username']
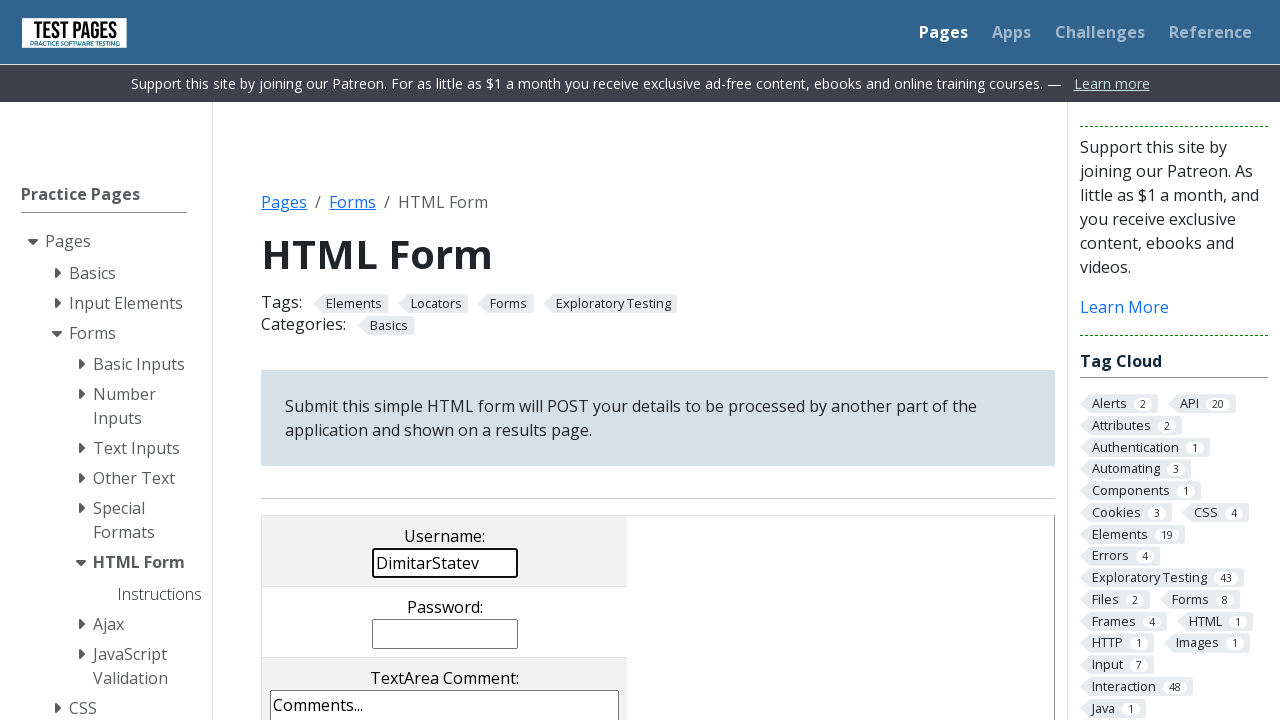

Filled password field with 'randomPassword' on input[name='password']
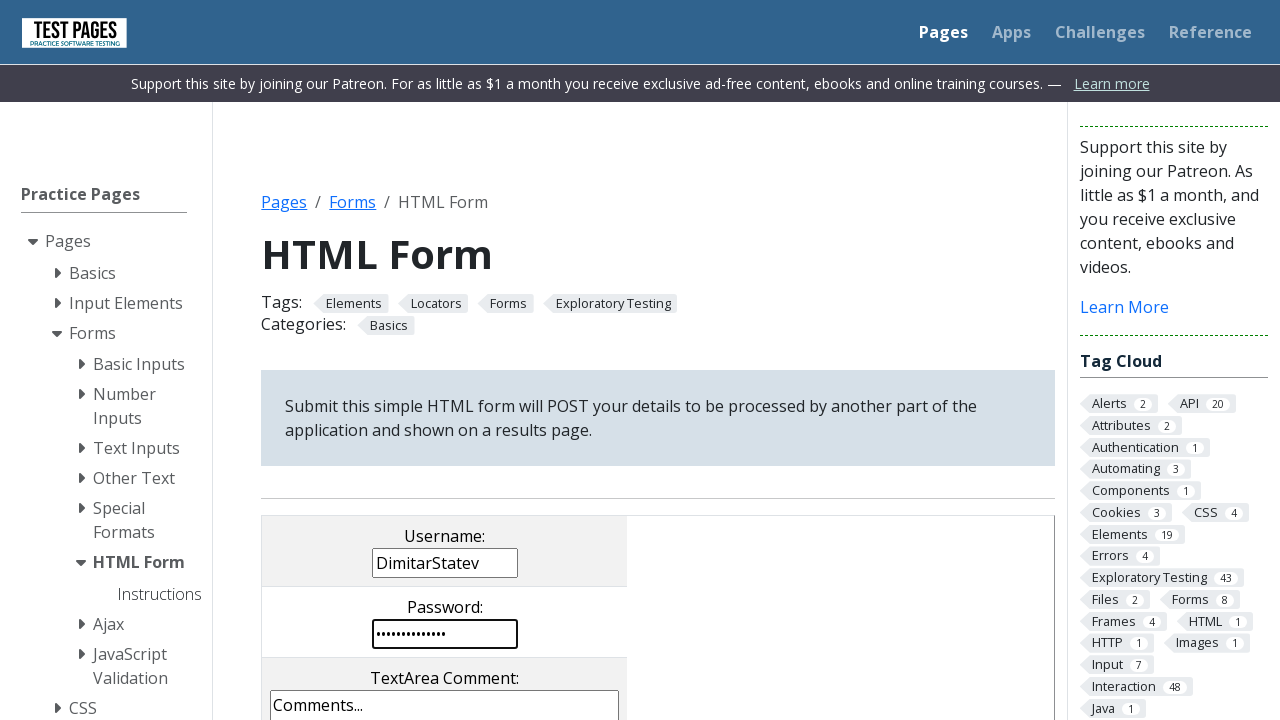

Filled comments textarea with 'this comment is random' on textarea[name='comments']
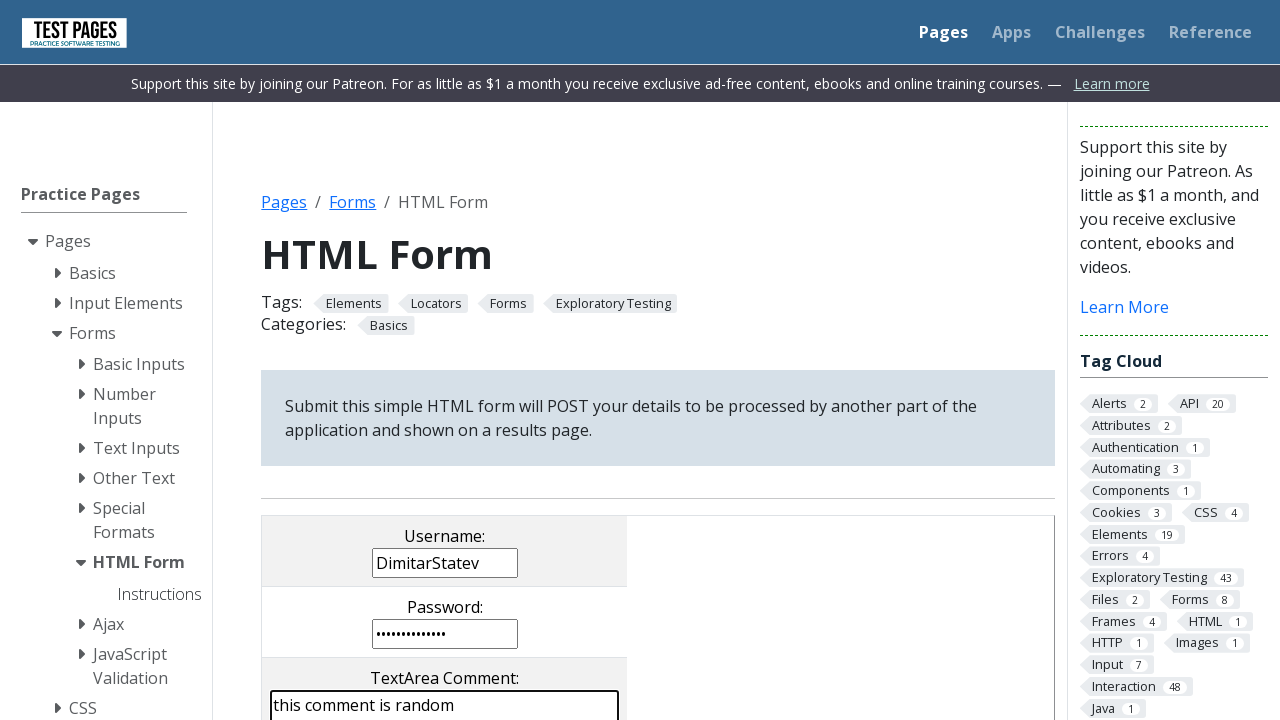

Checked checkbox 1 at (299, 360) on input[value='cb1']
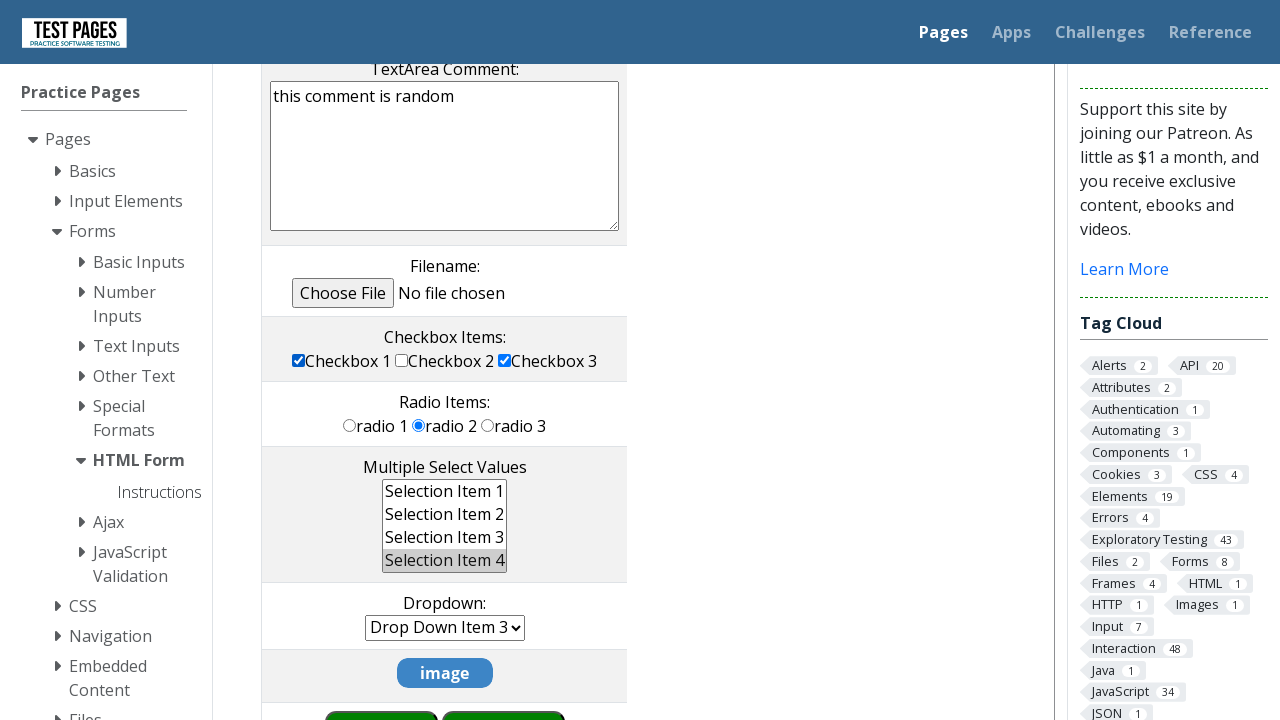

Checked checkbox 2 at (402, 360) on input[value='cb2']
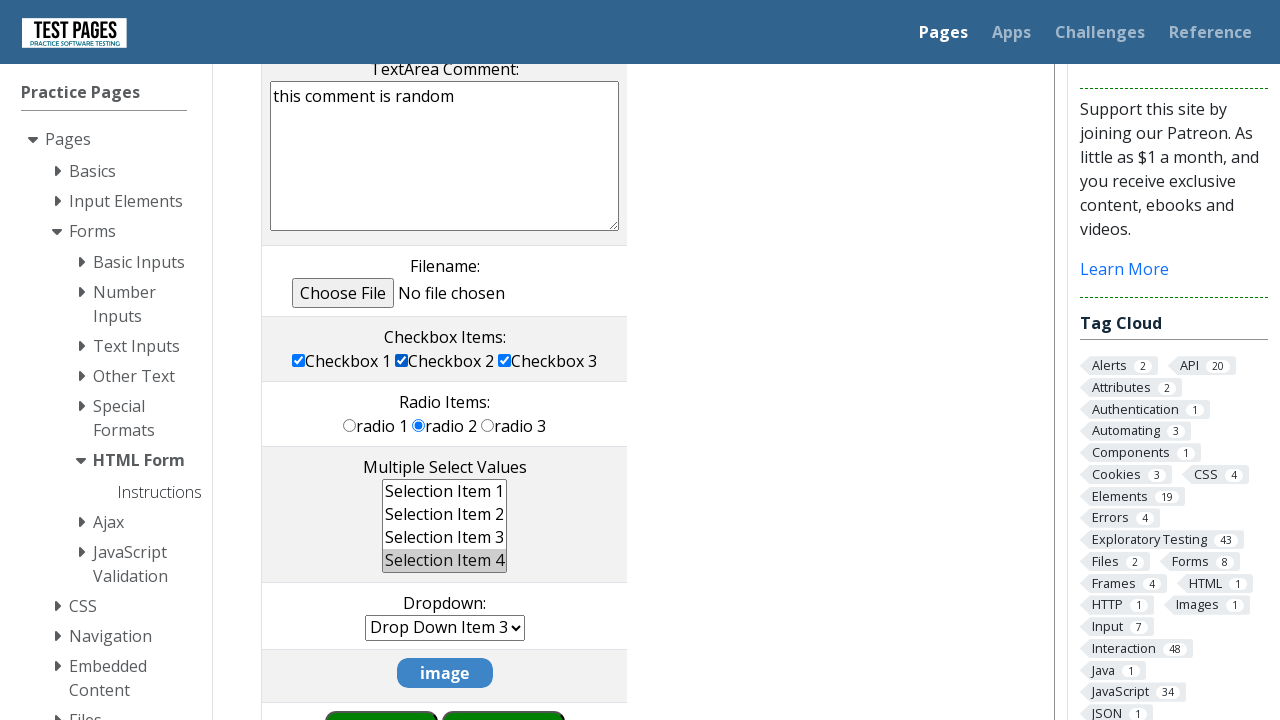

Selected radio button 3 at (488, 425) on input[value='rd3']
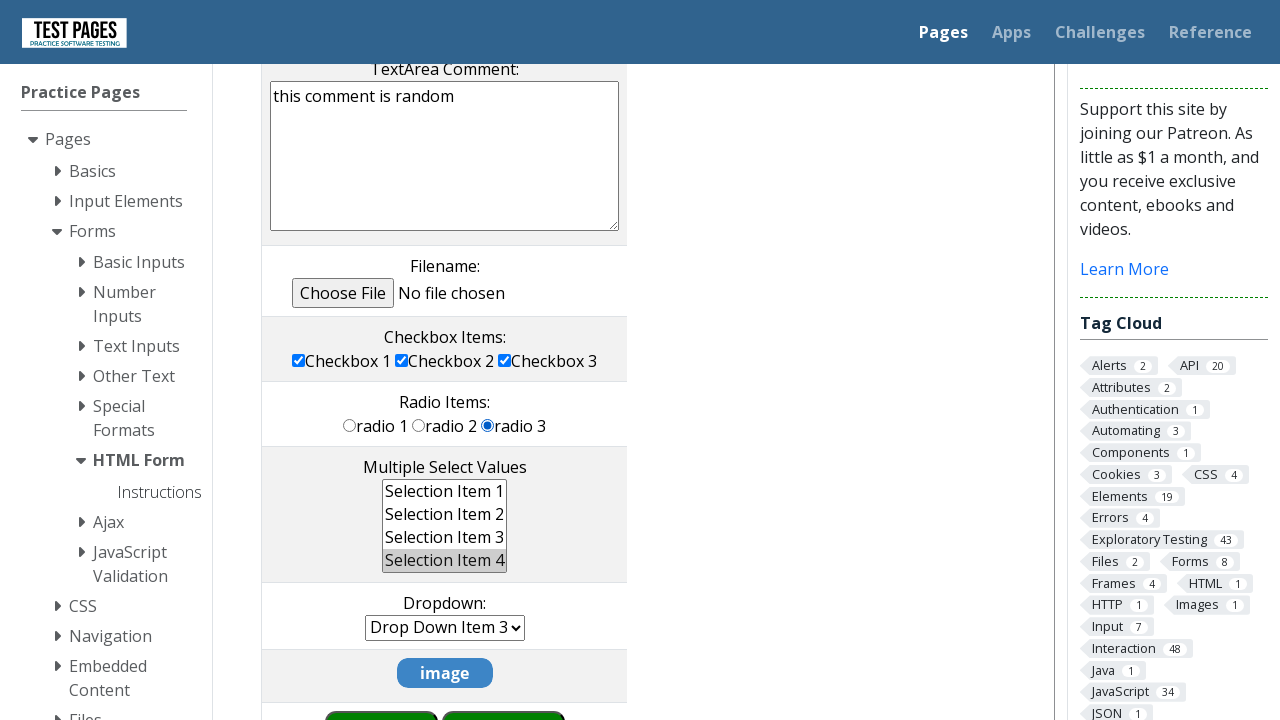

Selected dropdown option 'dd5' on select[name='dropdown']
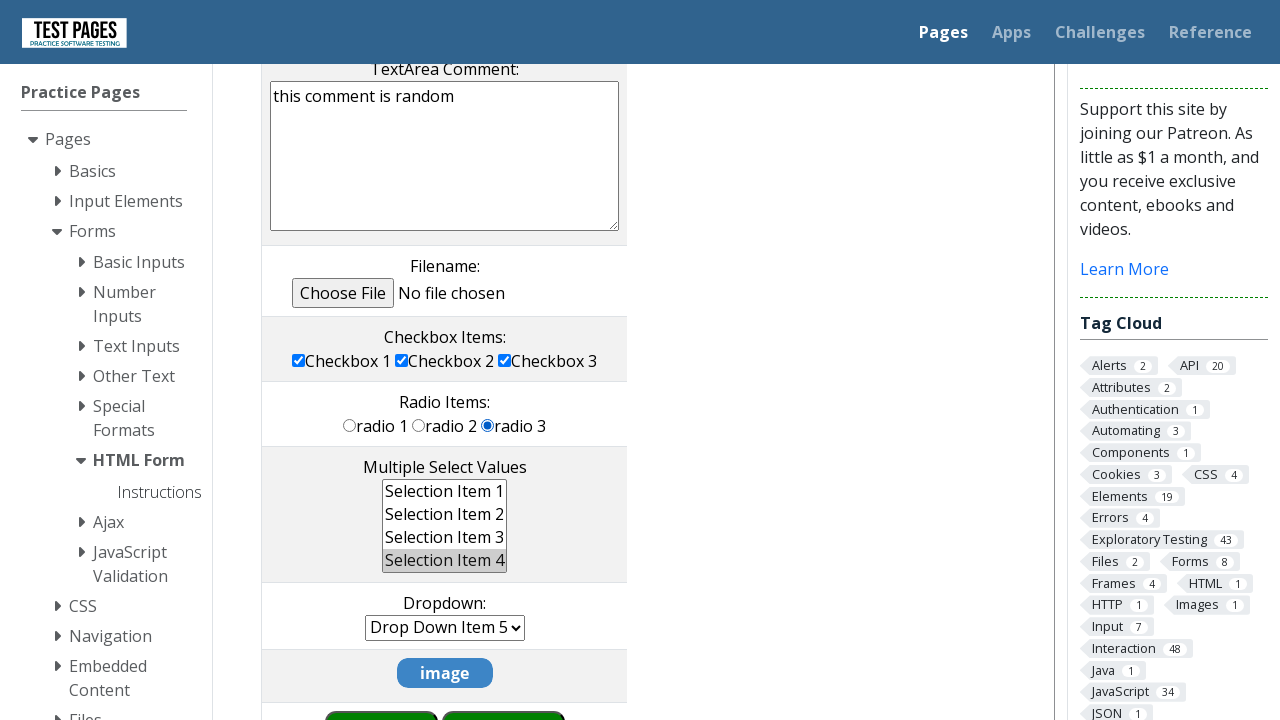

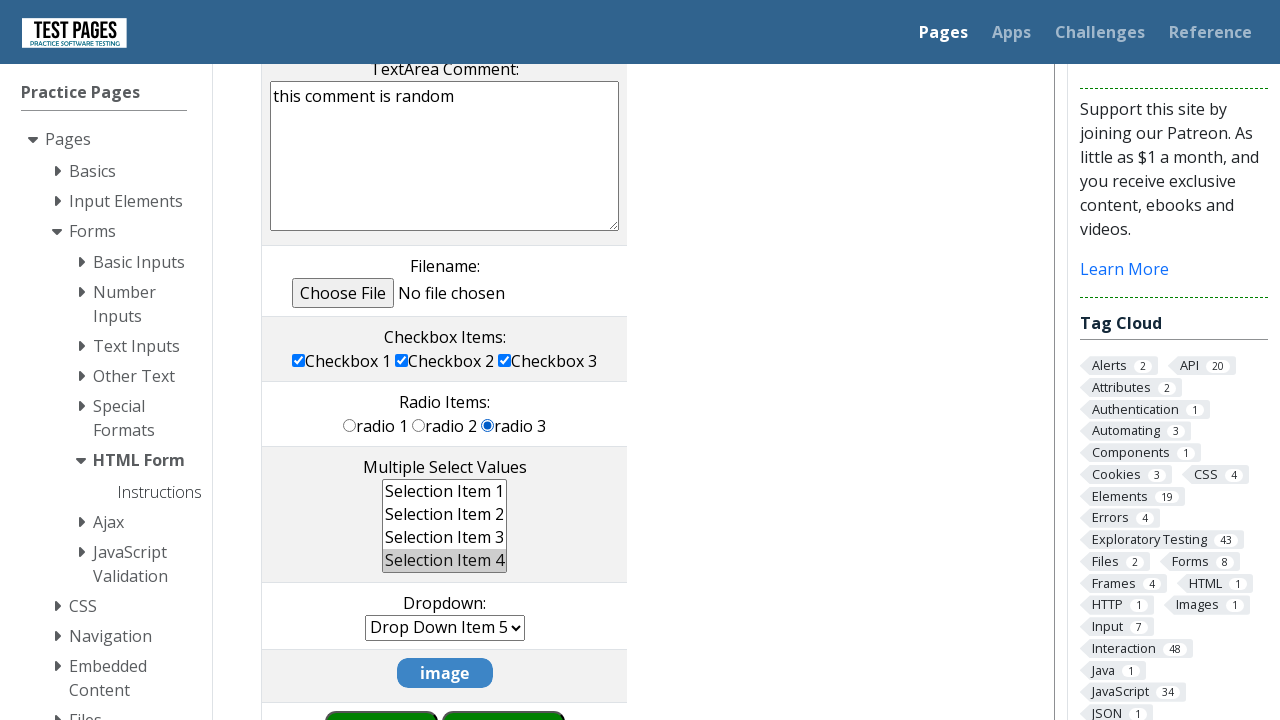